Tests adding a customer and opening a bank account for them with a specific currency

Starting URL: https://www.globalsqa.com/angularJs-protractor/BankingProject/#/login

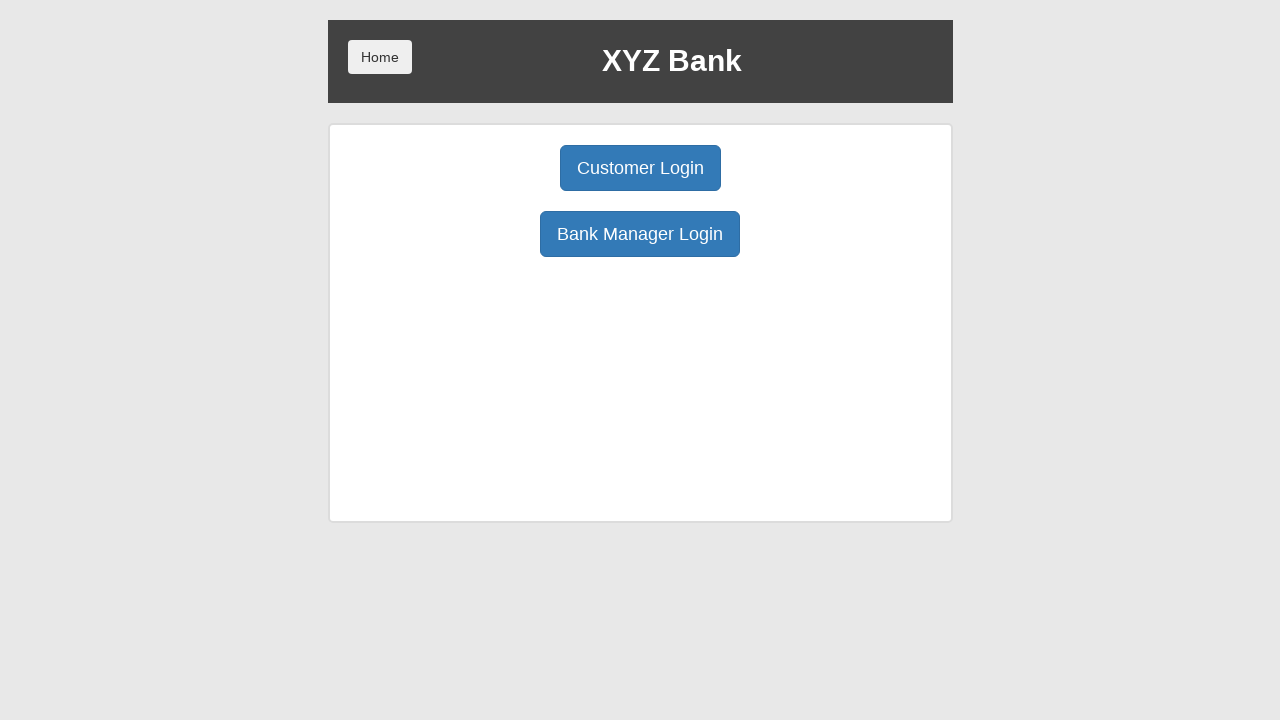

Clicked Bank Manager Login button at (640, 234) on button:has-text('Bank Manager Login')
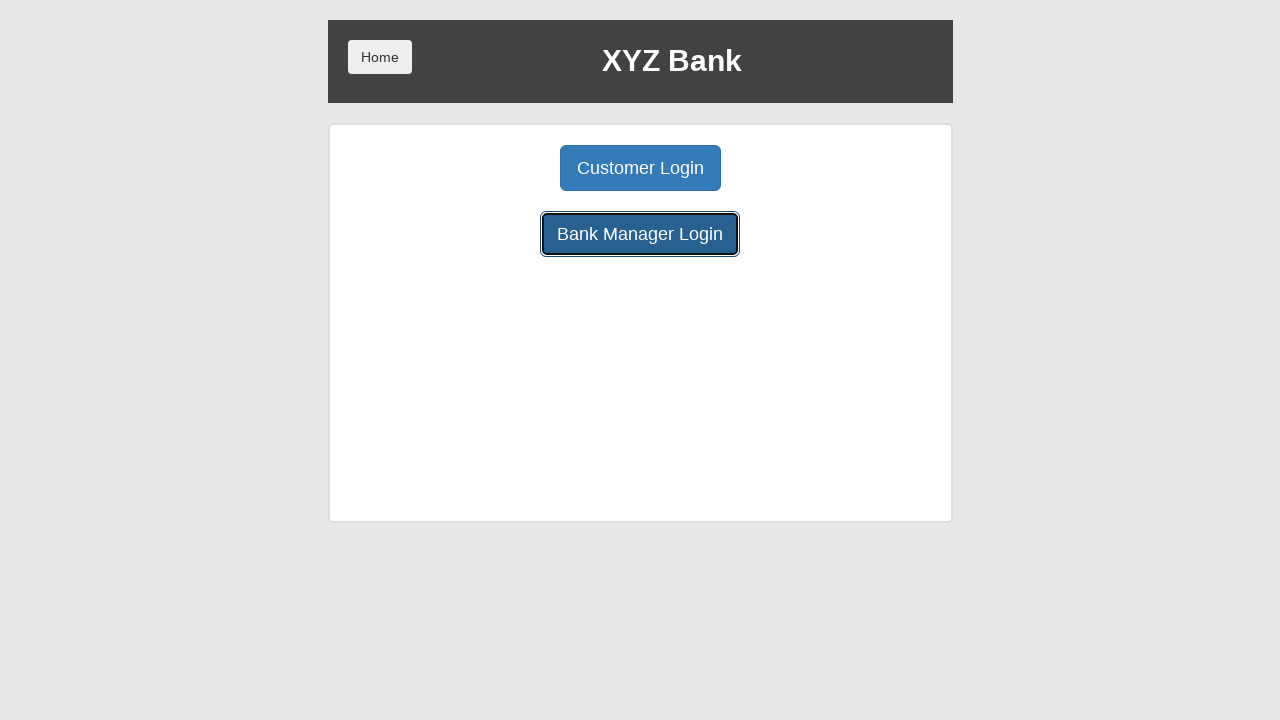

Clicked Add Customer tab at (502, 168) on button:has-text('Add Customer')
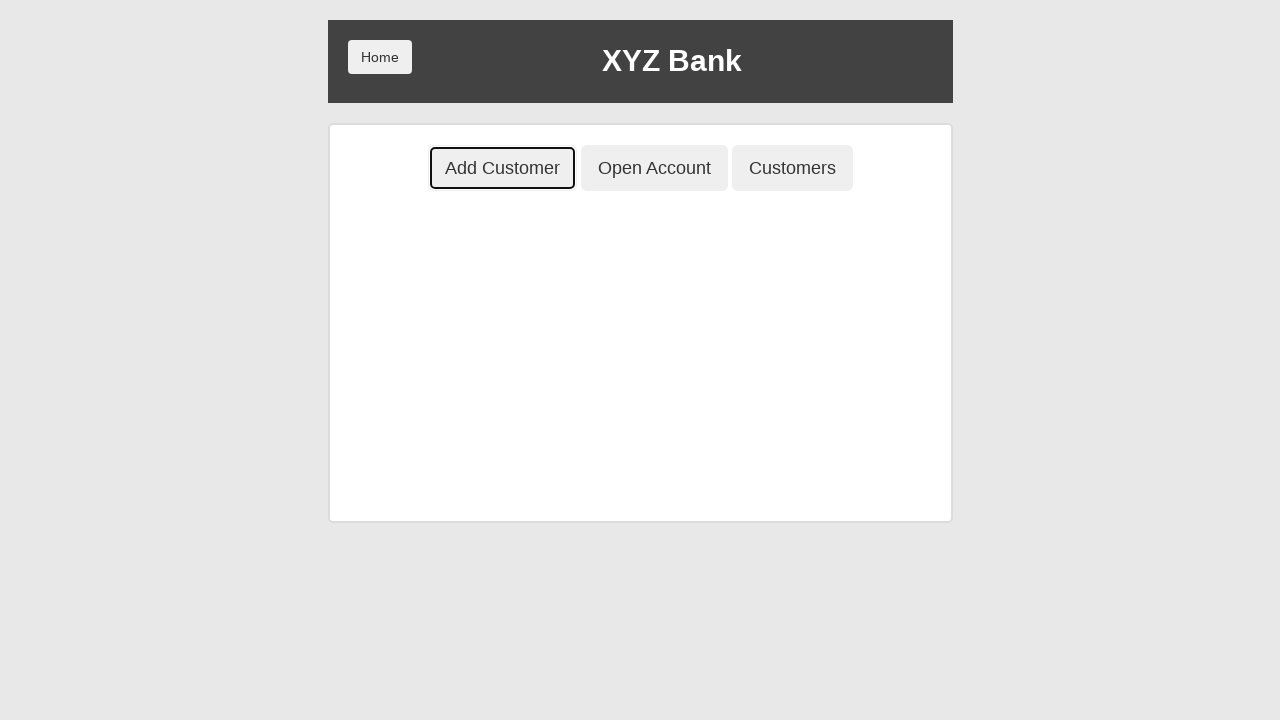

Filled First Name field with 'Ozan' on input[placeholder='First Name']
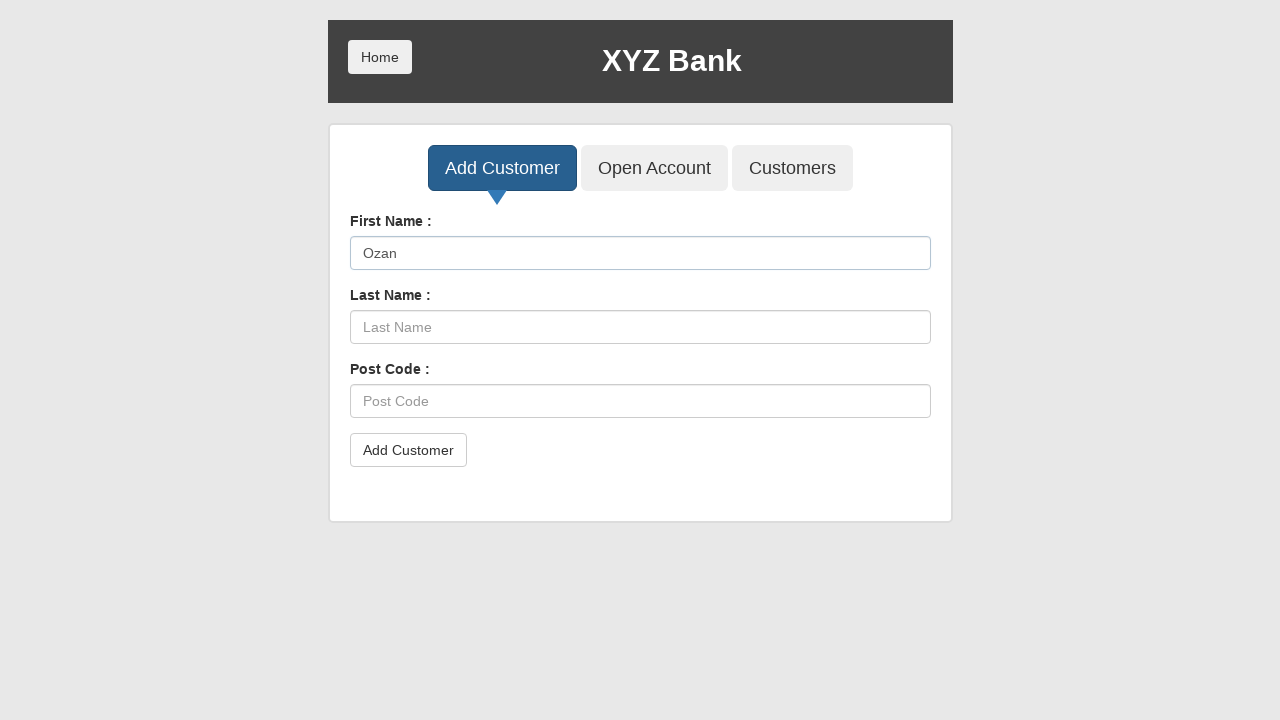

Filled Last Name field with 'Cifci' on input[placeholder='Last Name']
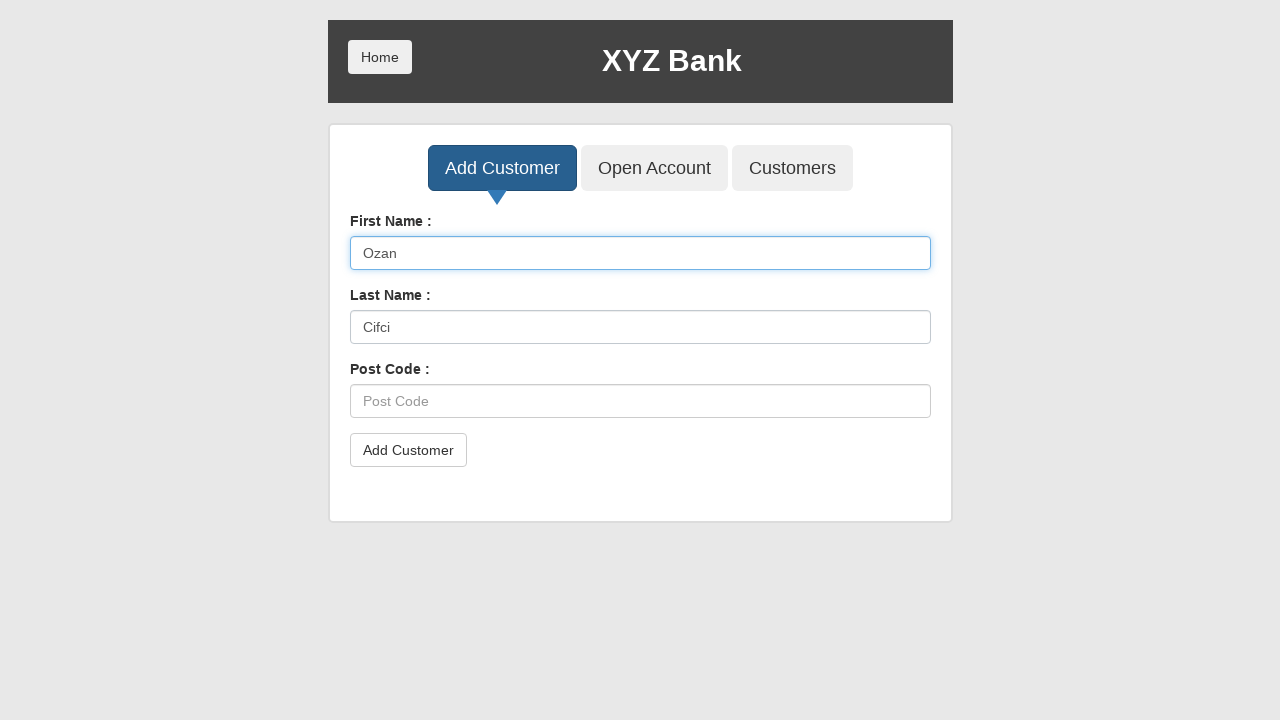

Filled Post Code field with '34787' on input[placeholder='Post Code']
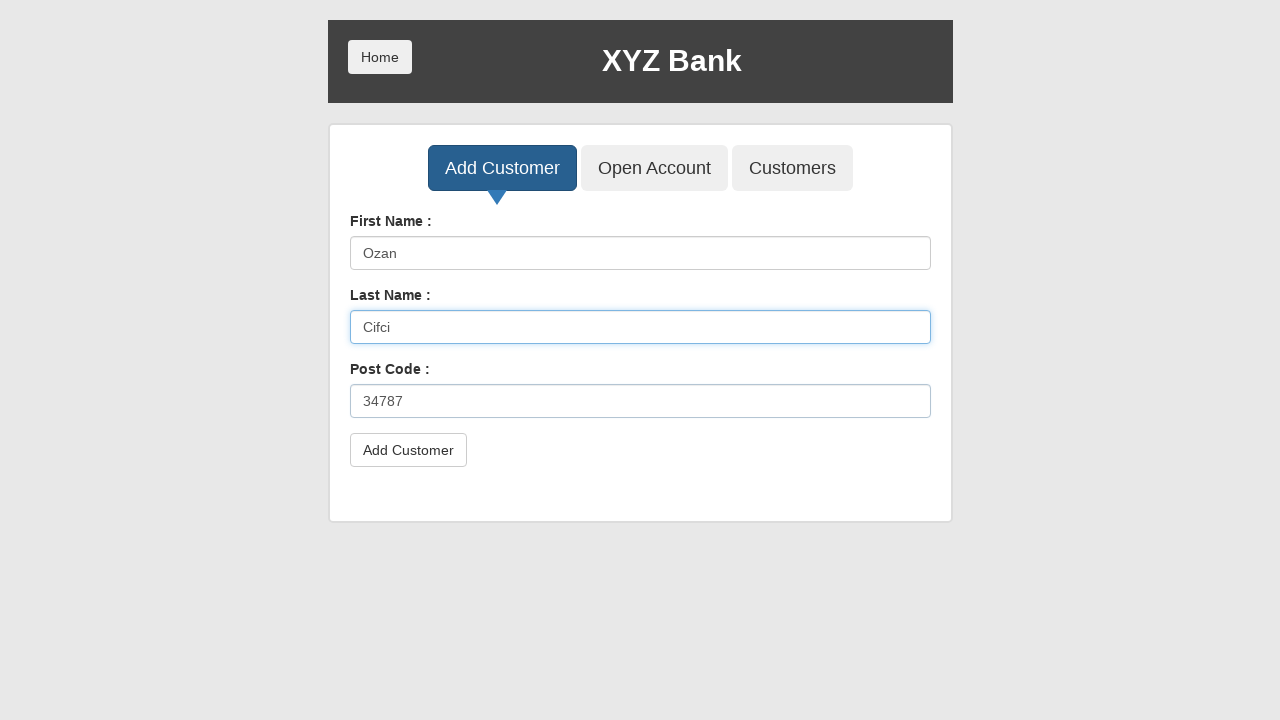

Clicked submit button to add customer at (408, 450) on button[type='submit']
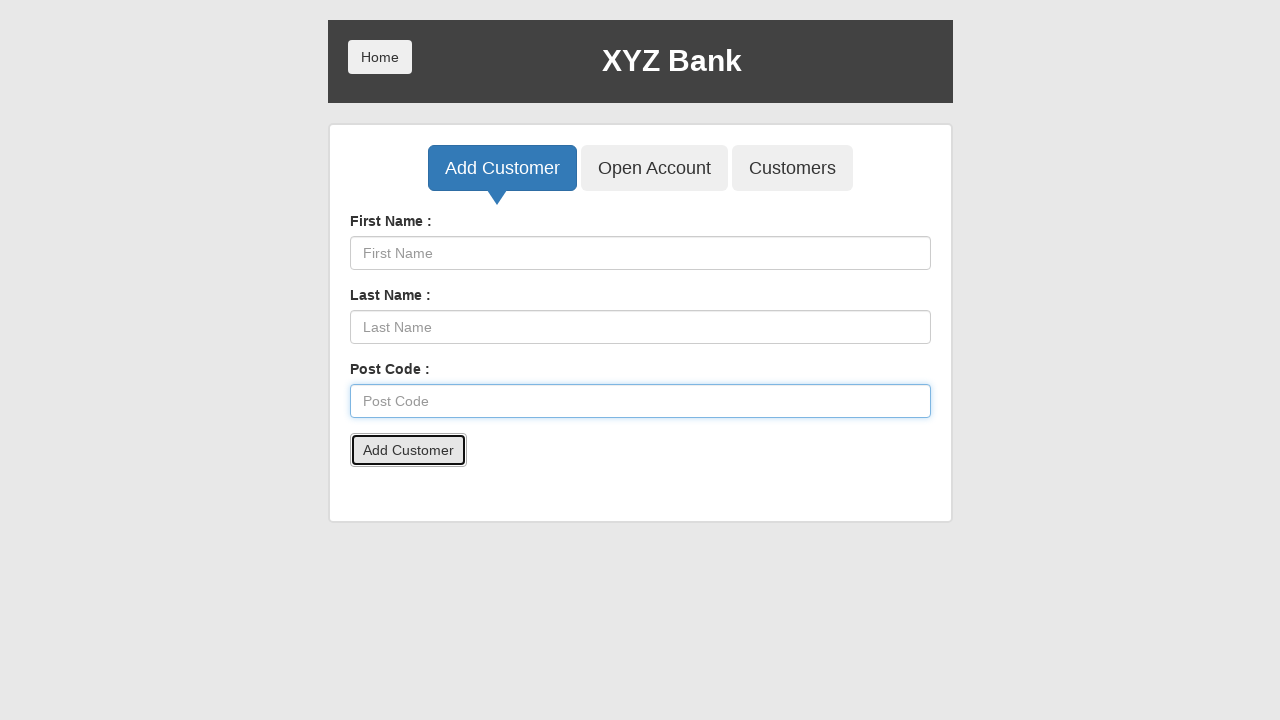

Accepted alert dialog for customer creation
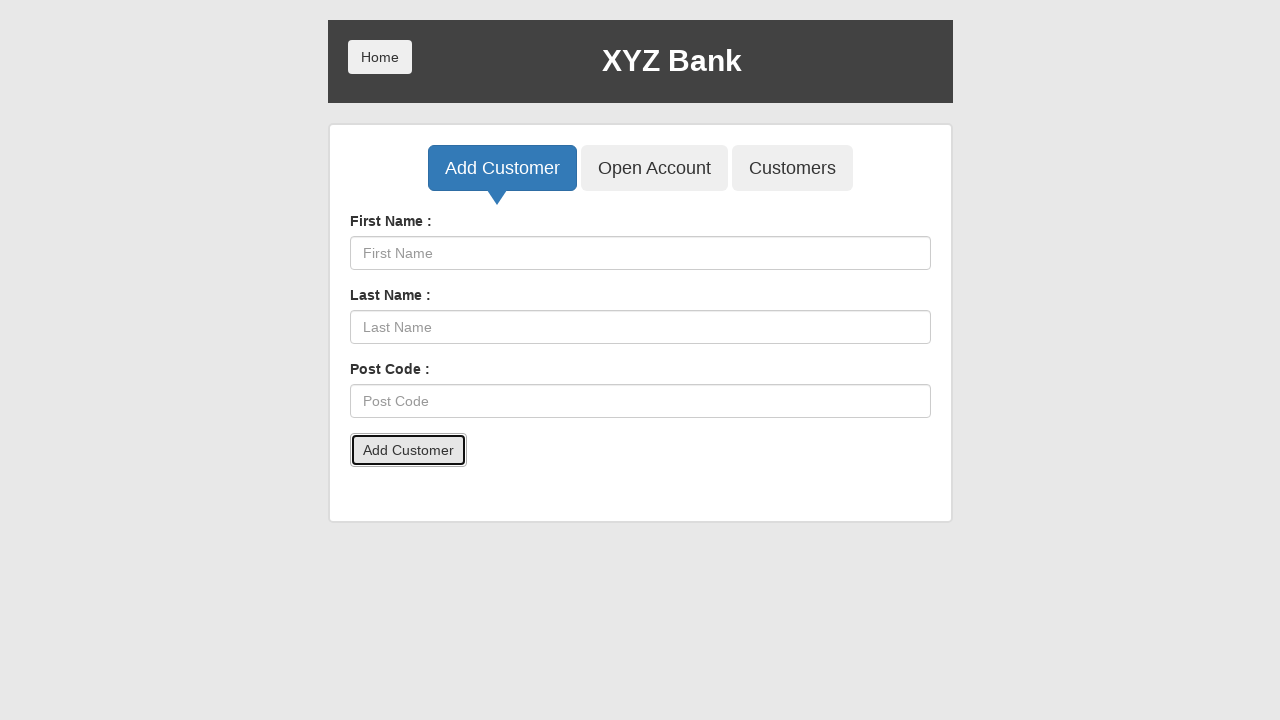

Clicked Open Account tab at (654, 168) on button:has-text('Open Account')
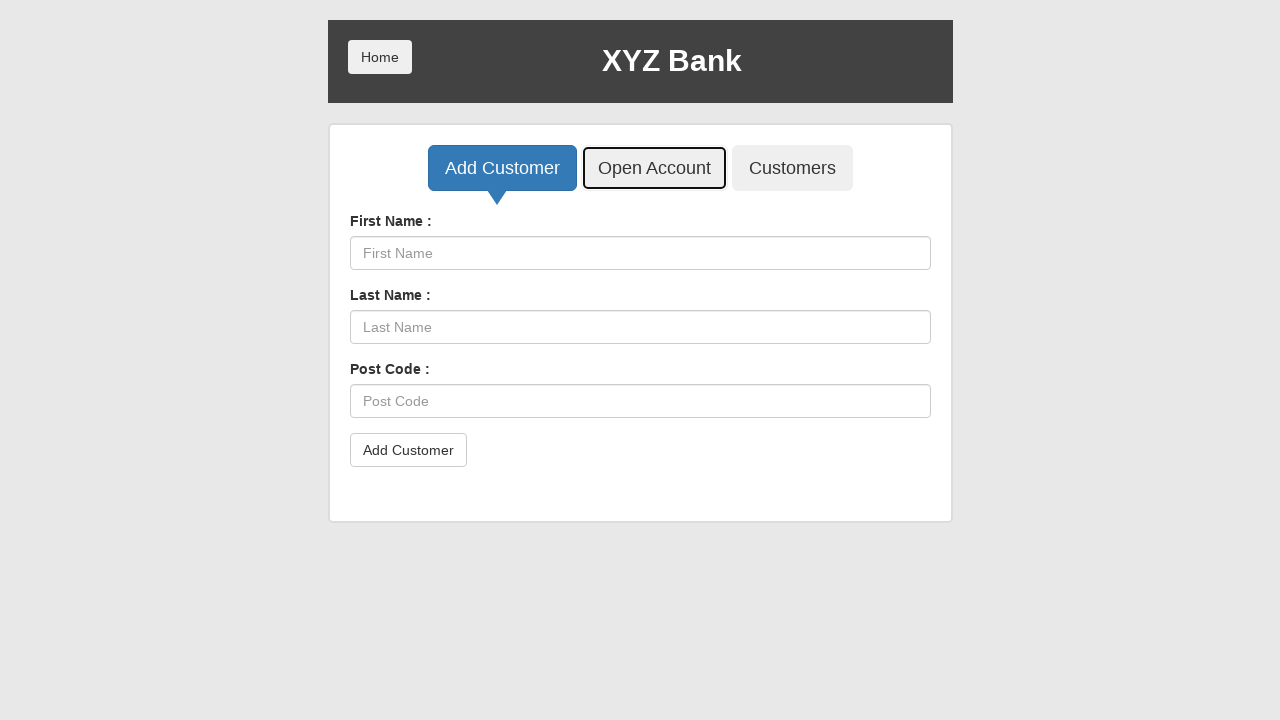

Selected customer 'Ozan Cifci' from dropdown on select#userSelect
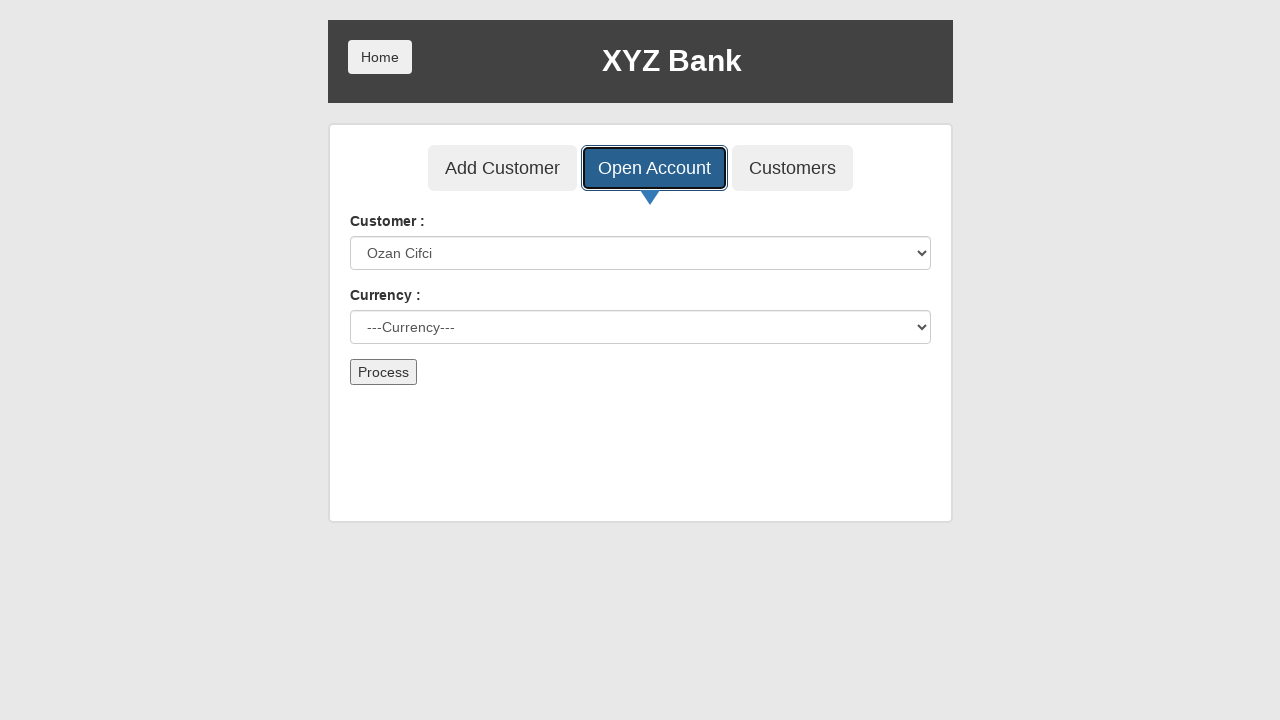

Selected 'Dollar' as currency on select#currency
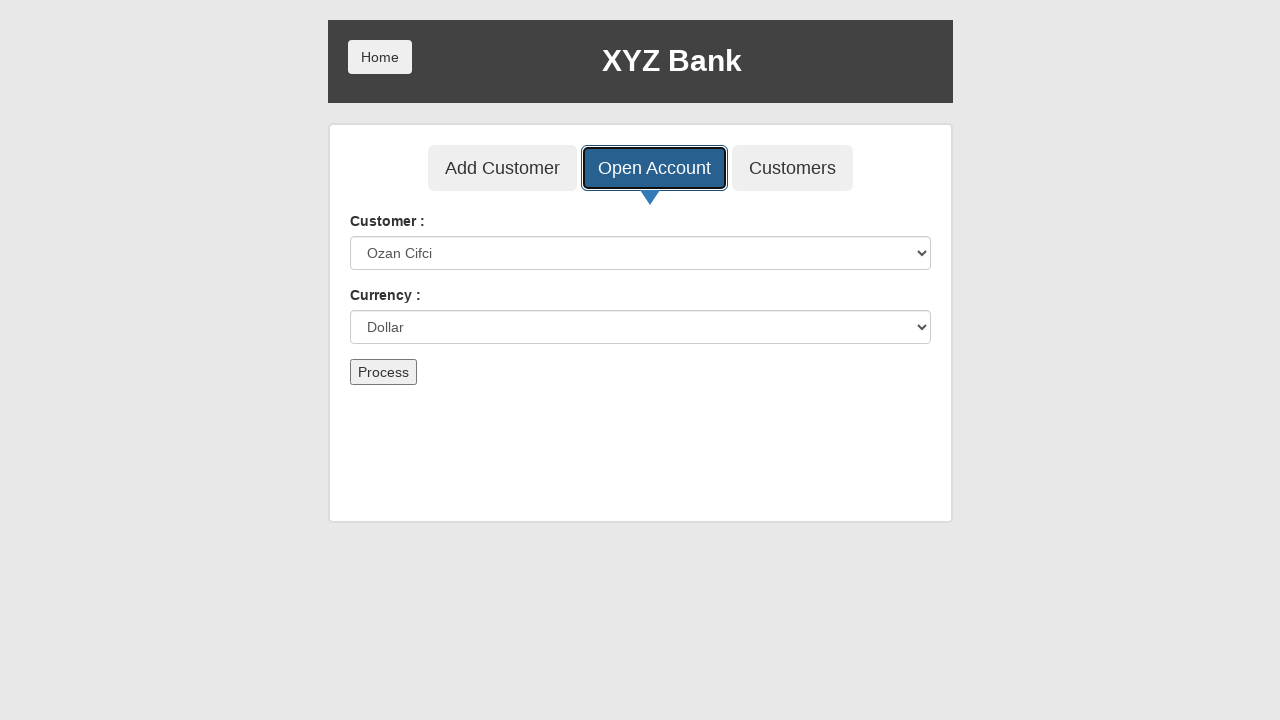

Clicked submit button to create bank account at (383, 372) on button[type='submit']
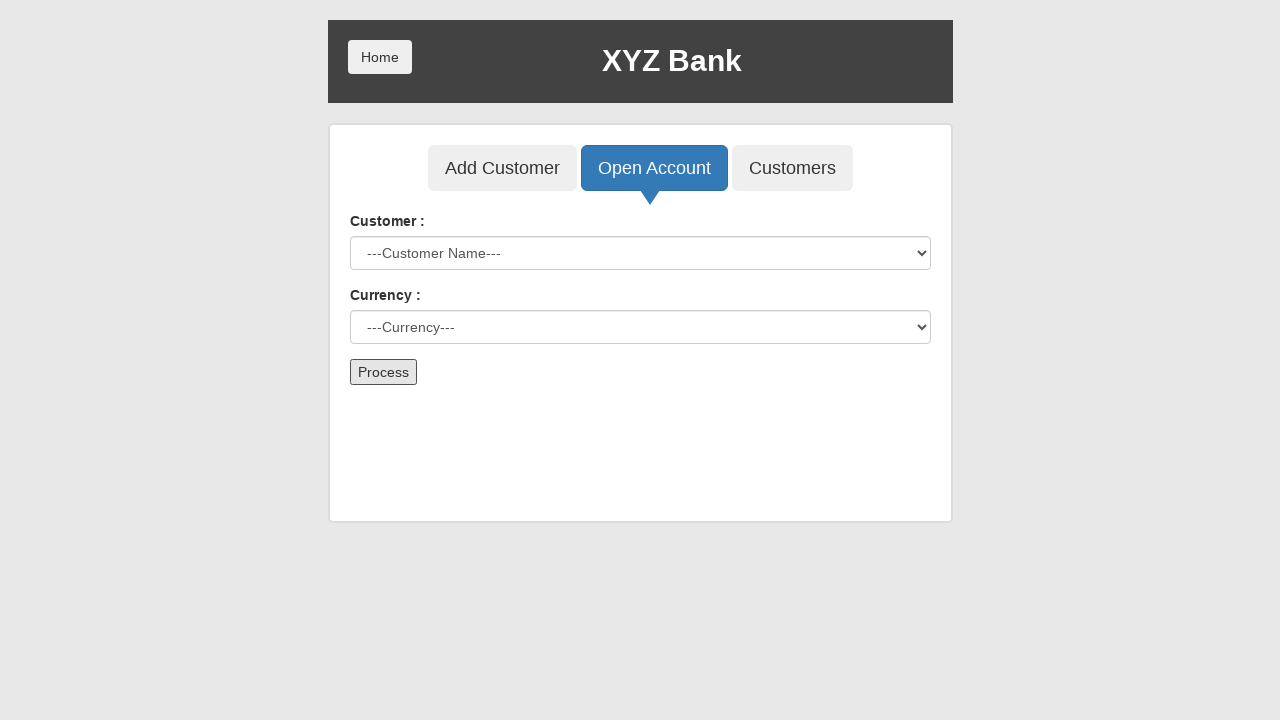

Accepted alert dialog for account creation
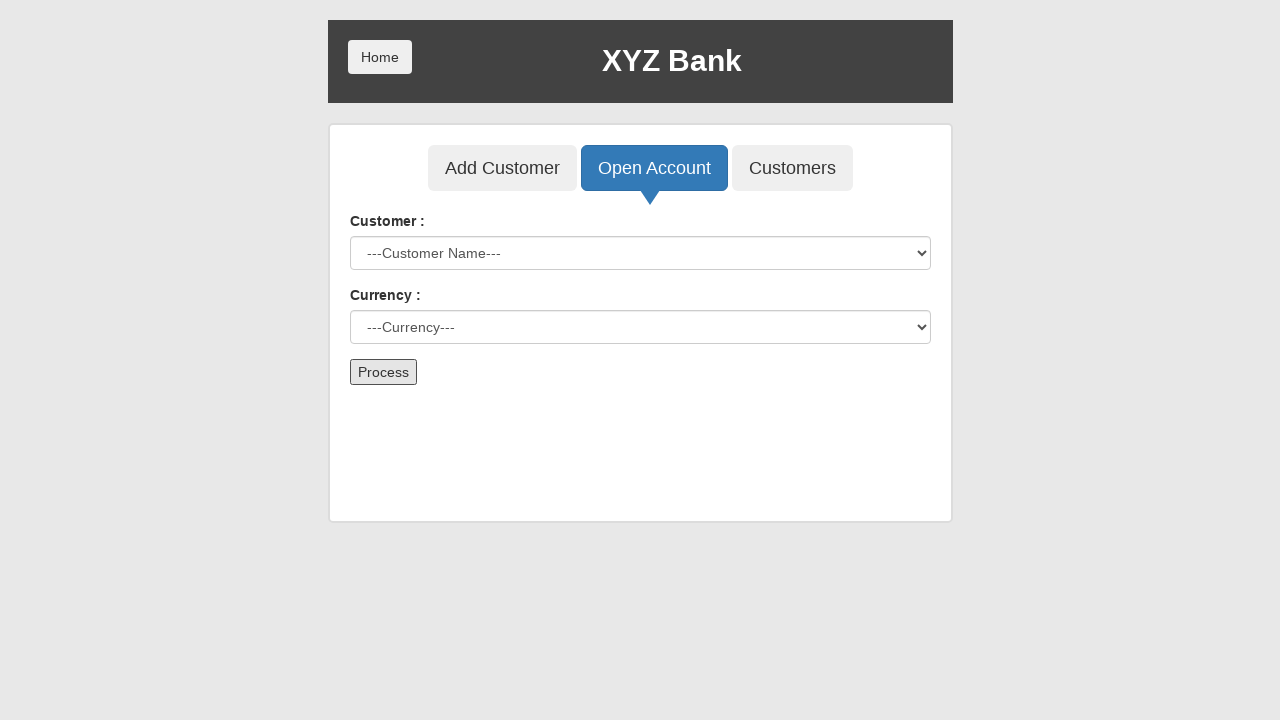

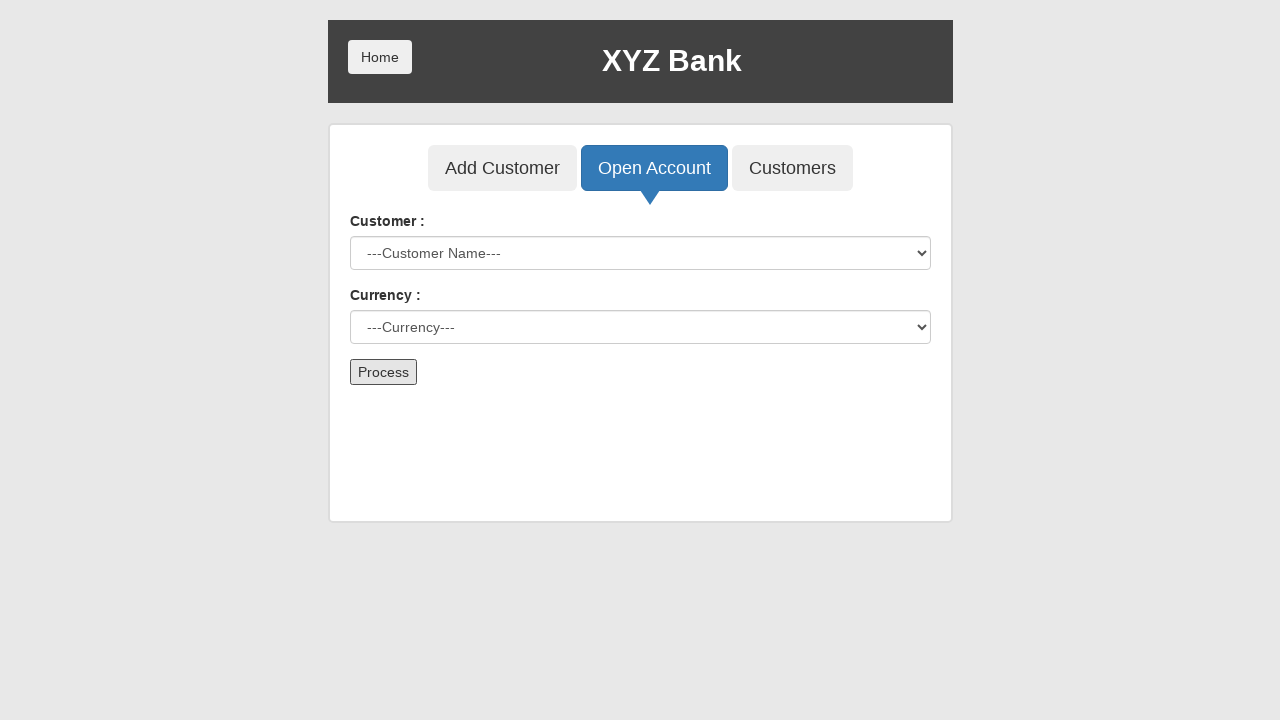